Tests the "My Headhunter" hyperlink button by clicking it and verifying navigation to the HH.ru resume page

Starting URL: https://alexander-berg.github.io

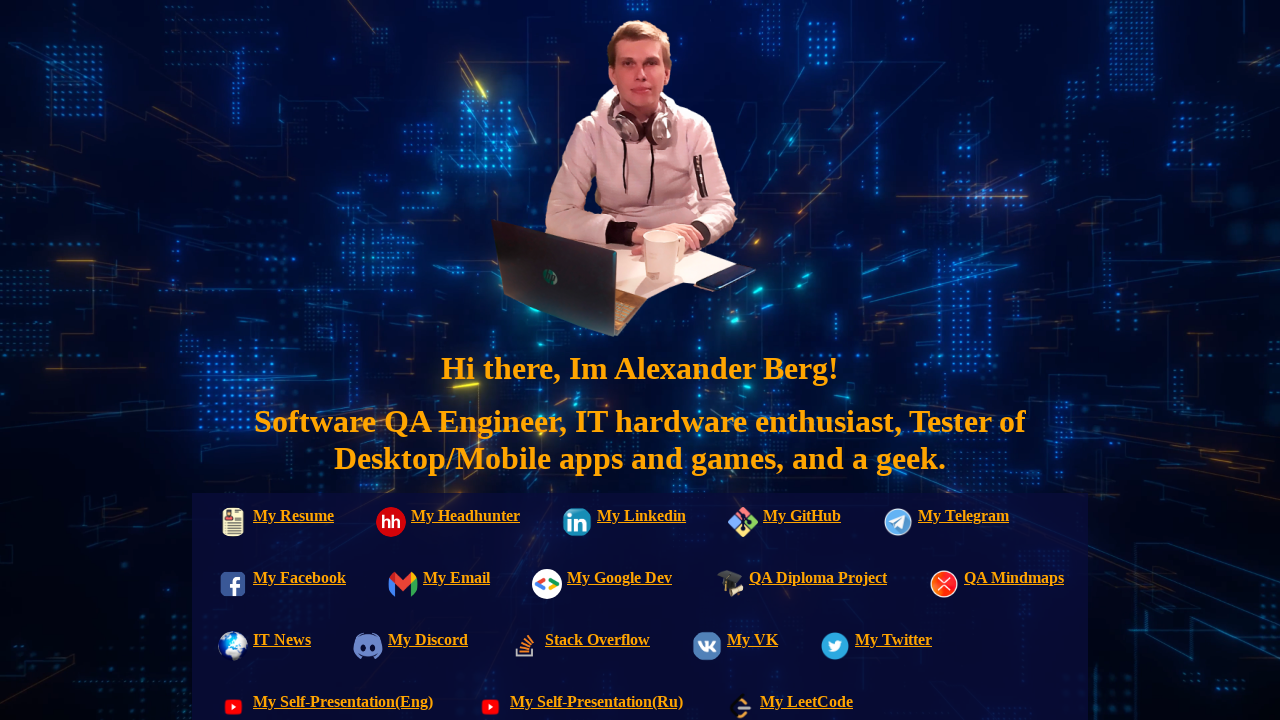

Waited for 'My Headhunter' hyperlink to be visible
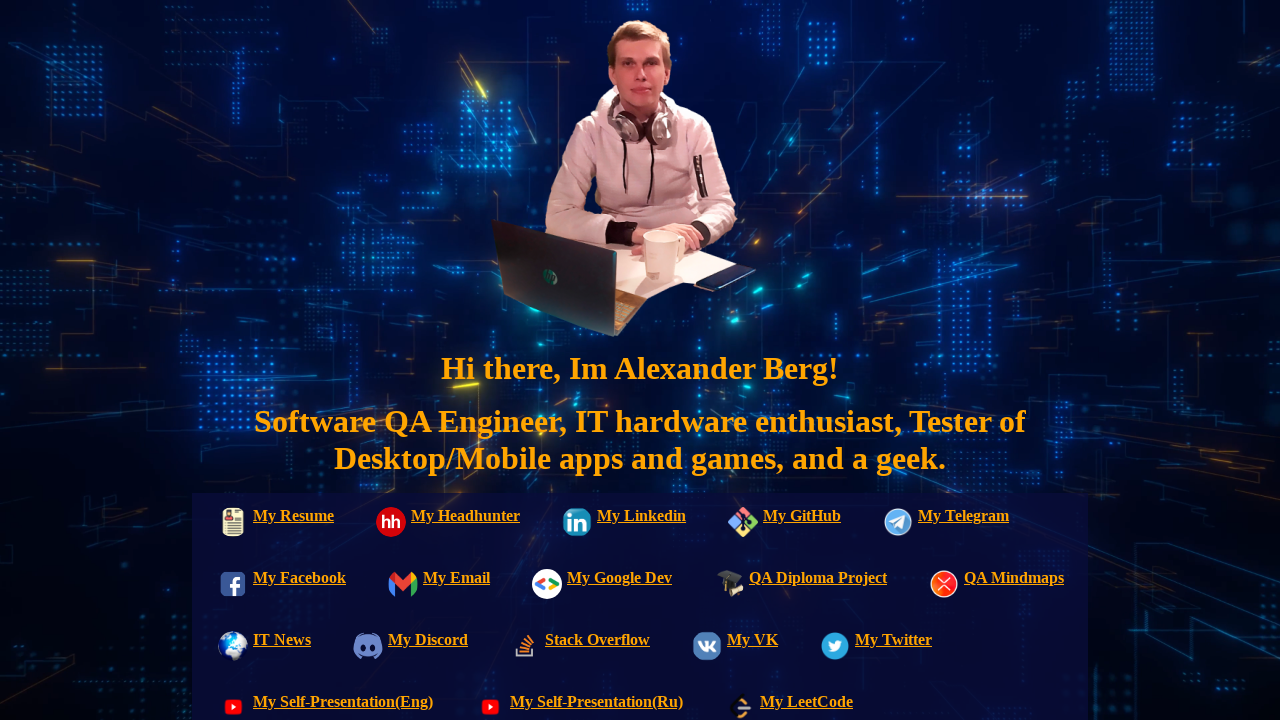

Clicked 'My Headhunter' hyperlink button at (443, 524) on text=My Headhunter
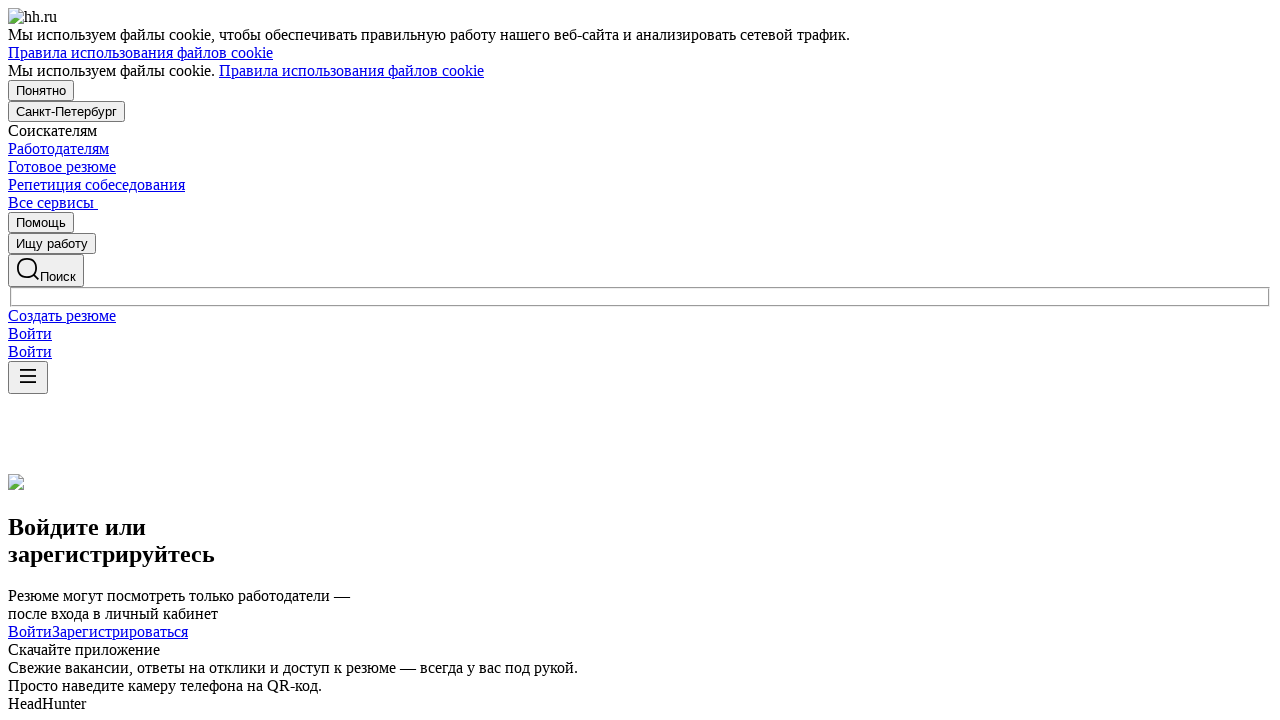

Navigation to HH.ru resume page completed and network idle
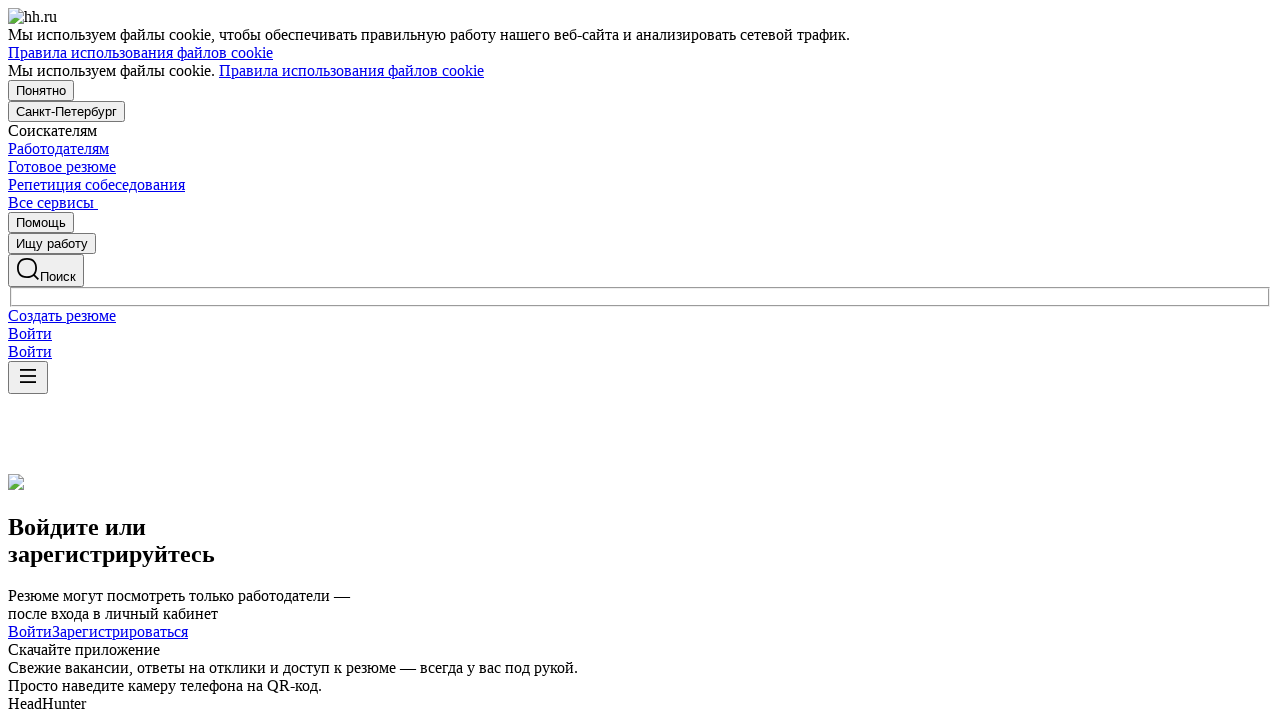

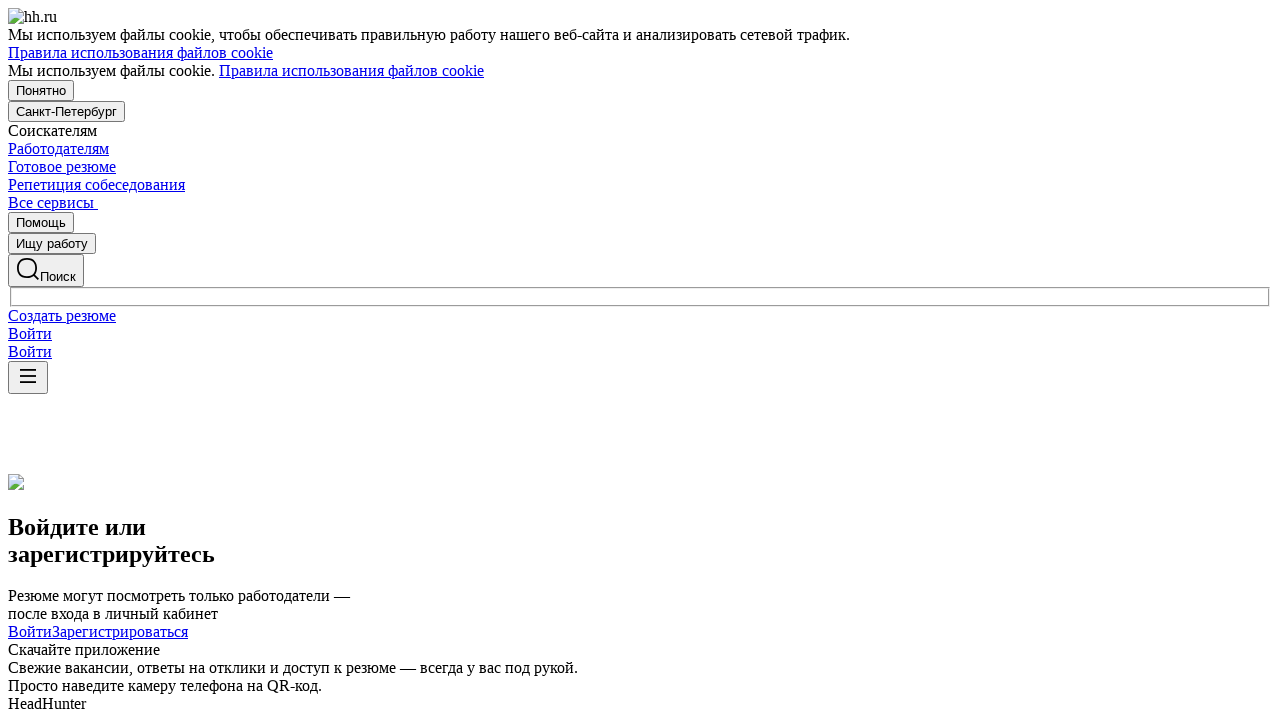